Tests the slider widget by dragging it to the left edge and then using arrow keys to move it to position 77.

Starting URL: https://demoqa.com/

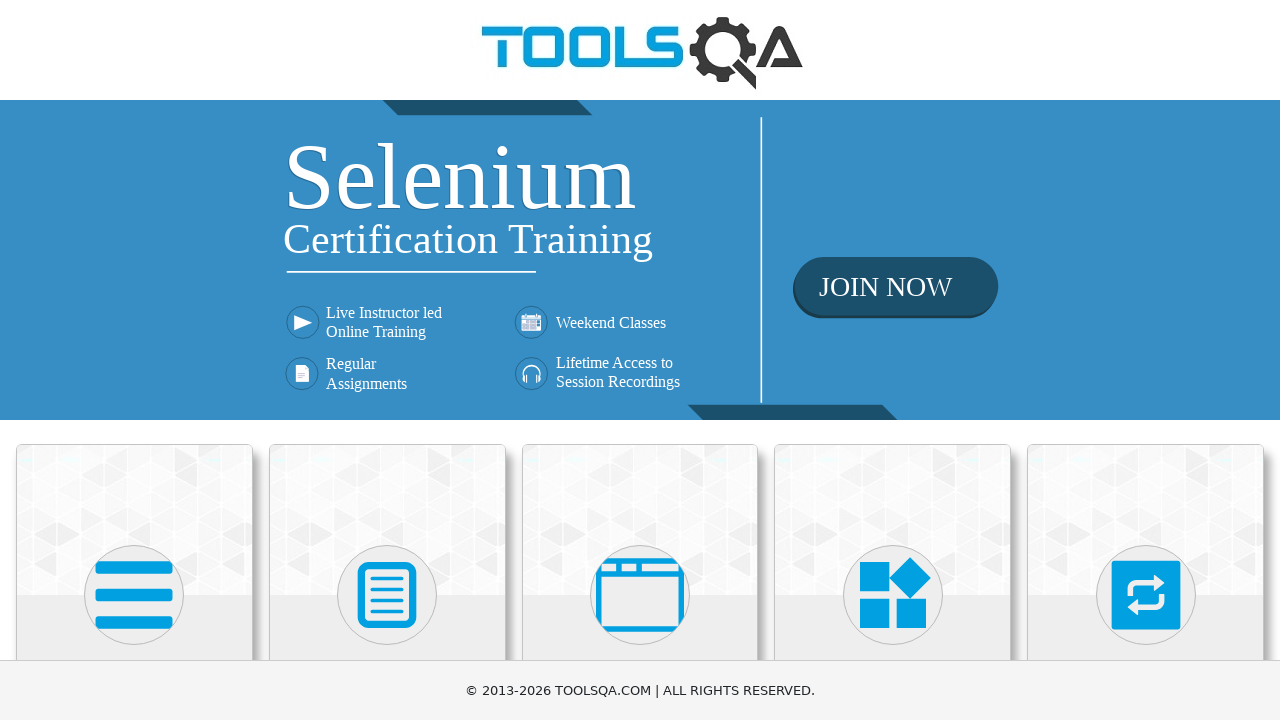

Clicked on Widgets category card at (893, 360) on text=Widgets
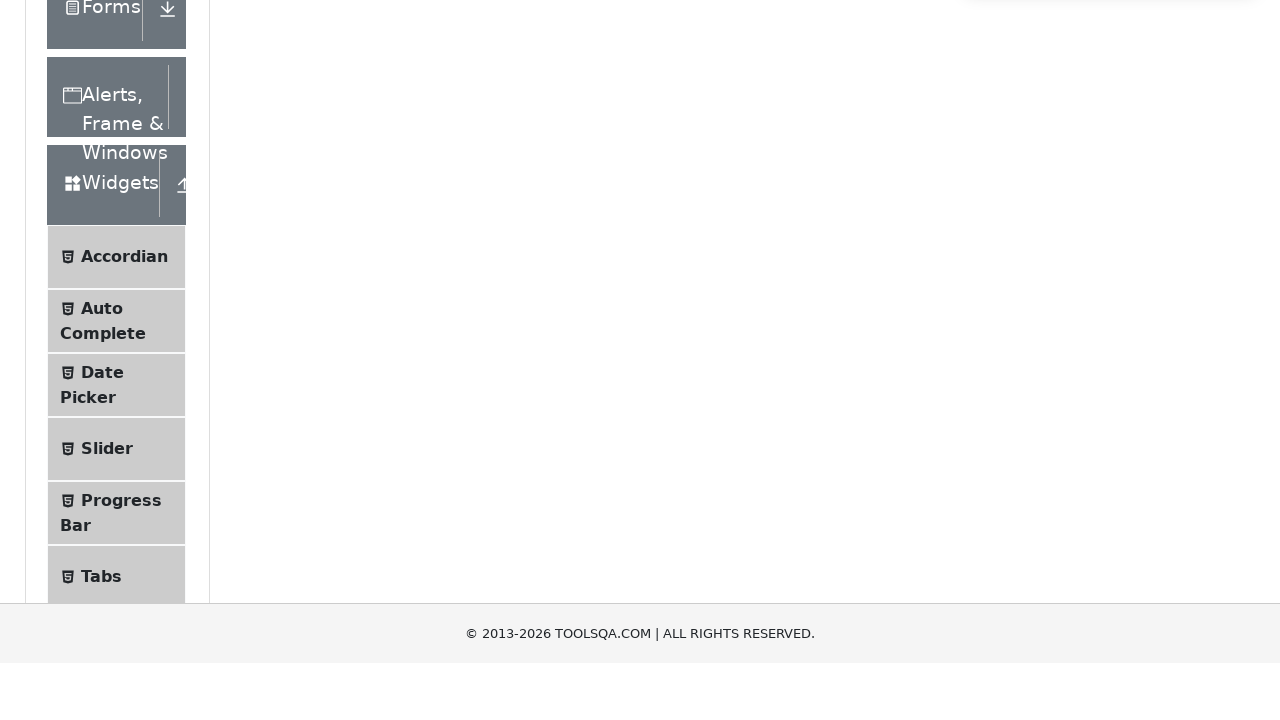

Clicked on Slider menu item at (107, 360) on text=Slider
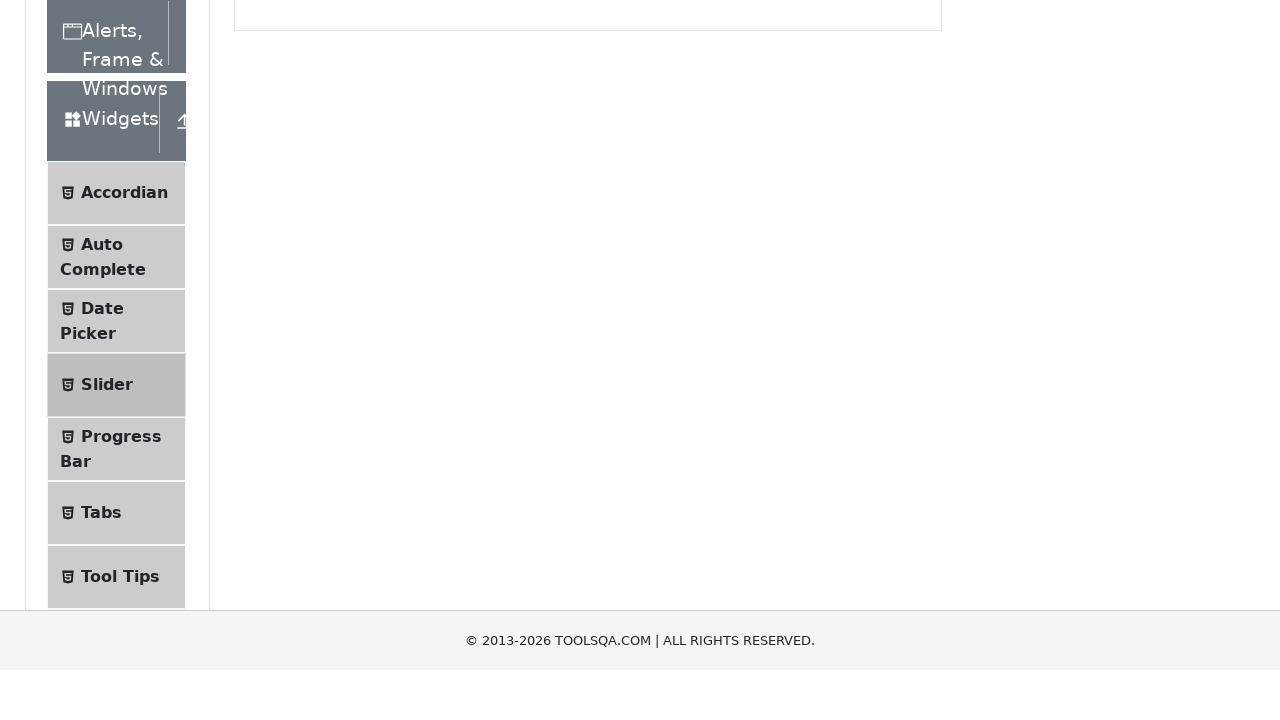

Clicked on slider element at (496, 236) on input[type='range']
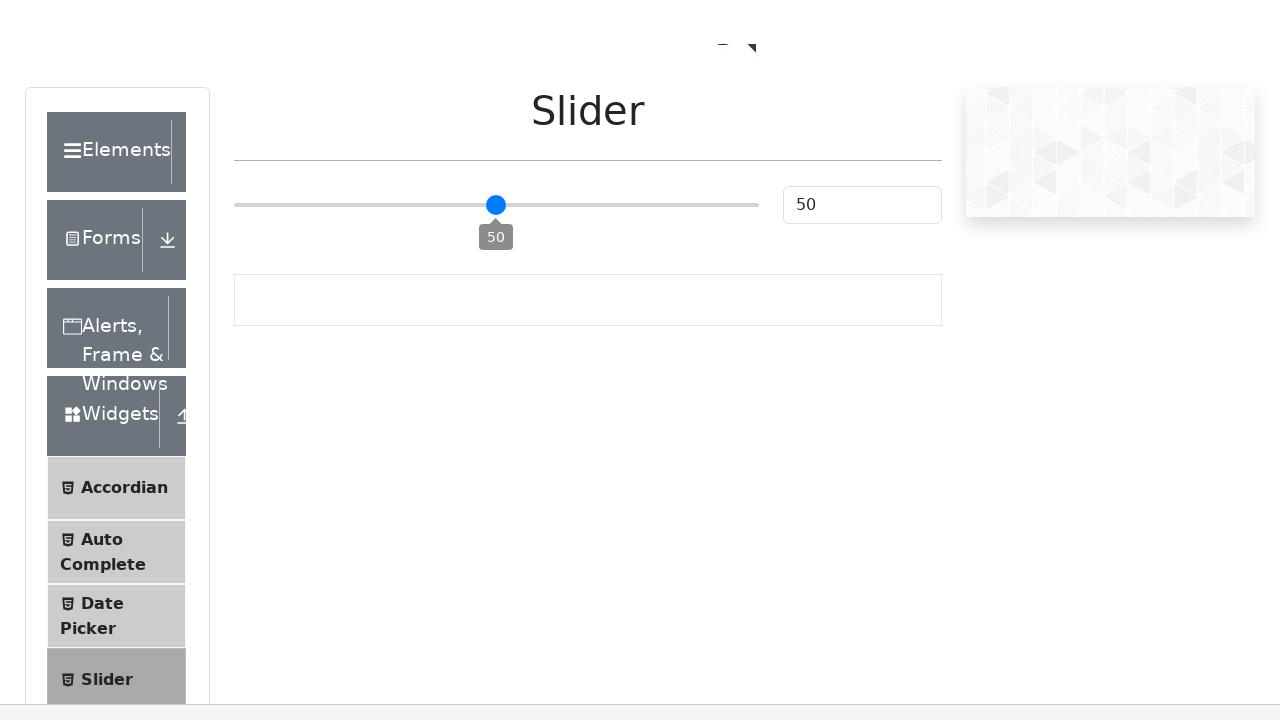

Filled slider value to 77 on input[type='range']
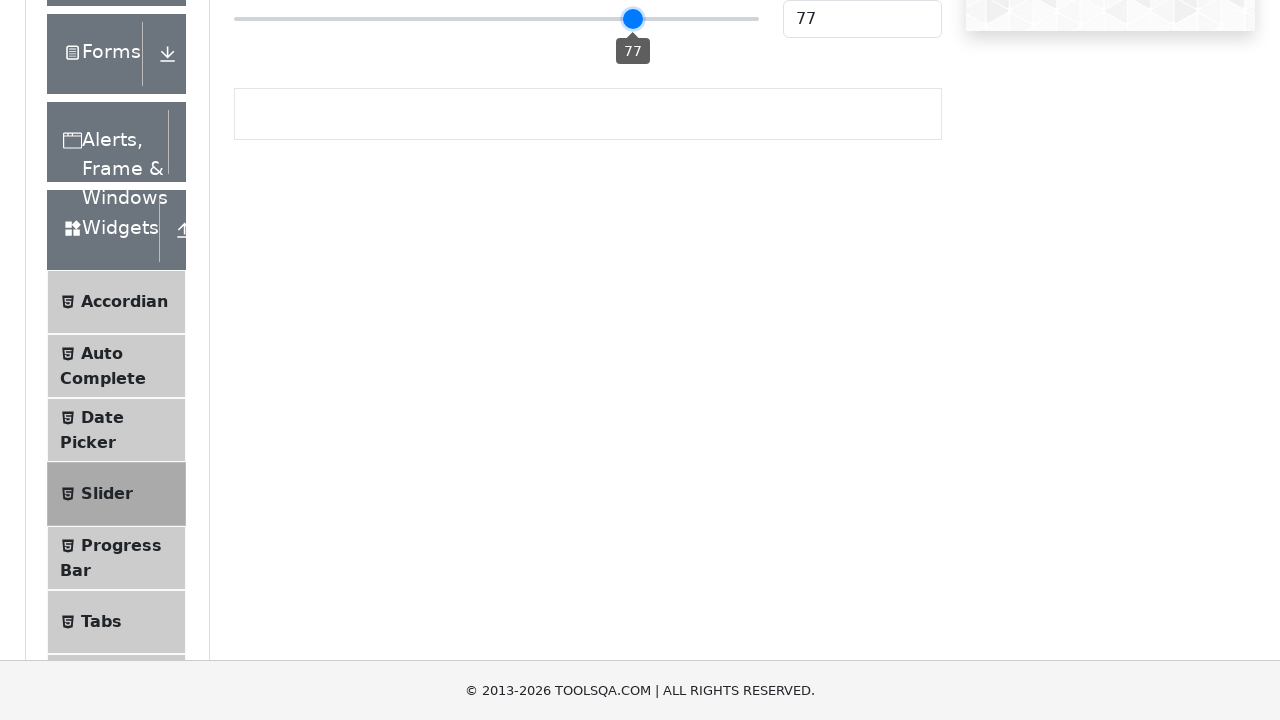

Verified slider value is 77
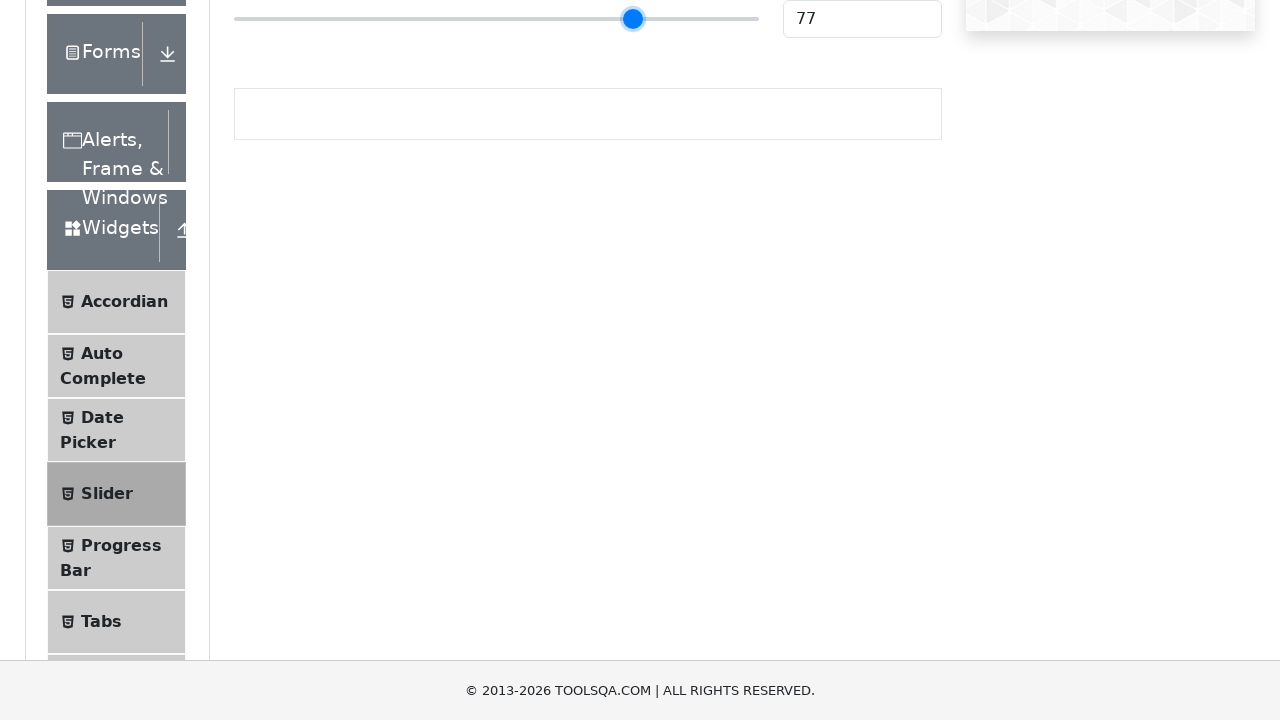

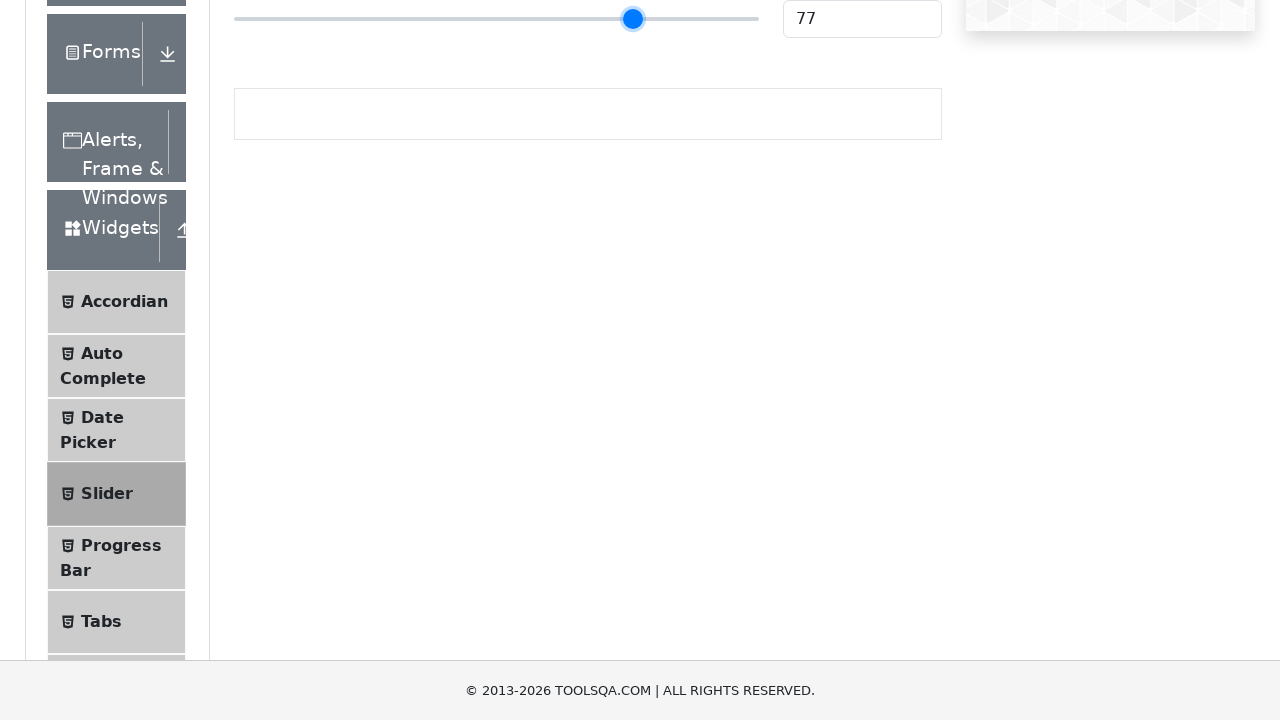